Tests adding specific vegetables (Cucumber and Beetroot) to cart on an e-commerce practice site by iterating through product listings and clicking add buttons for matching items

Starting URL: https://rahulshettyacademy.com/seleniumPractise/

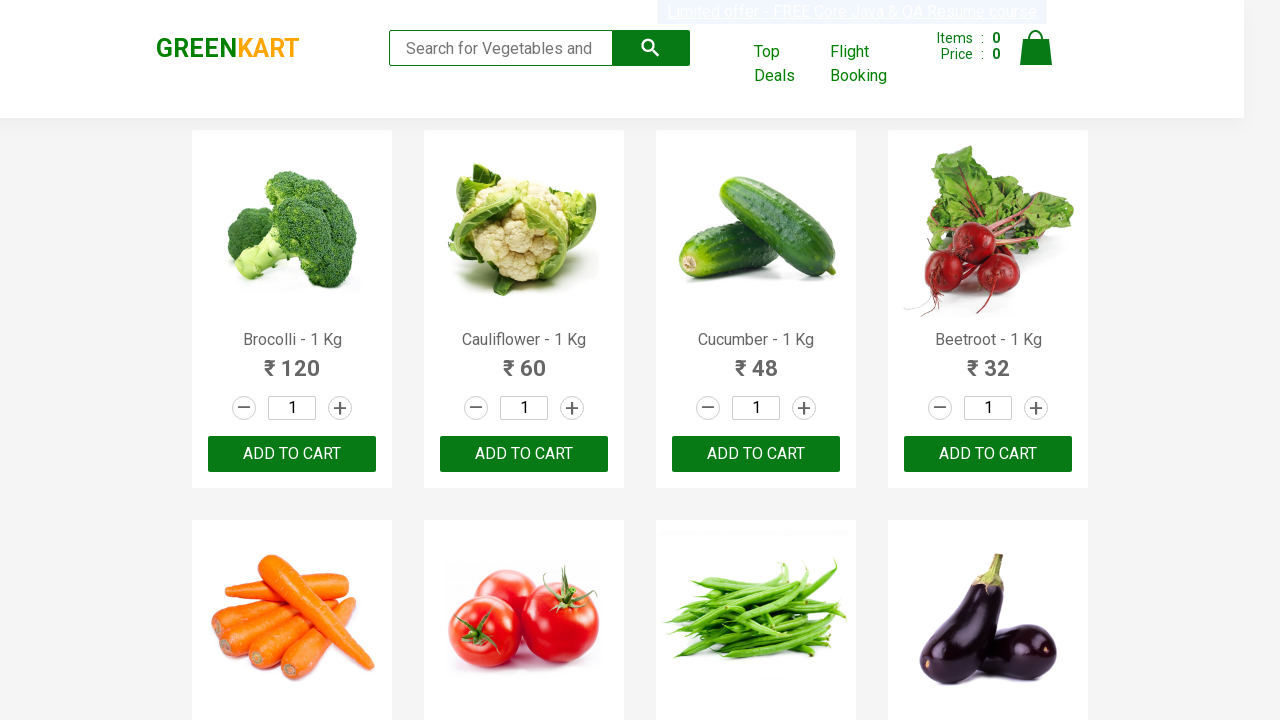

Waited for product listings to load
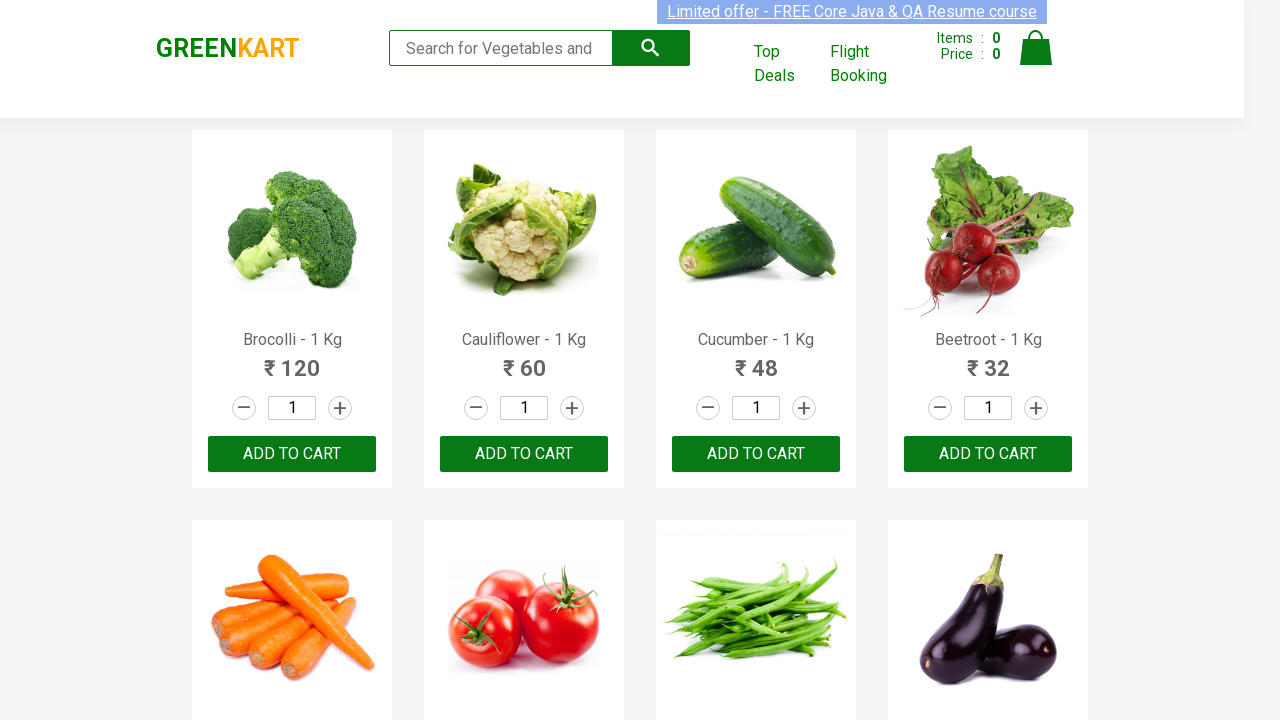

Retrieved all product name elements from the page
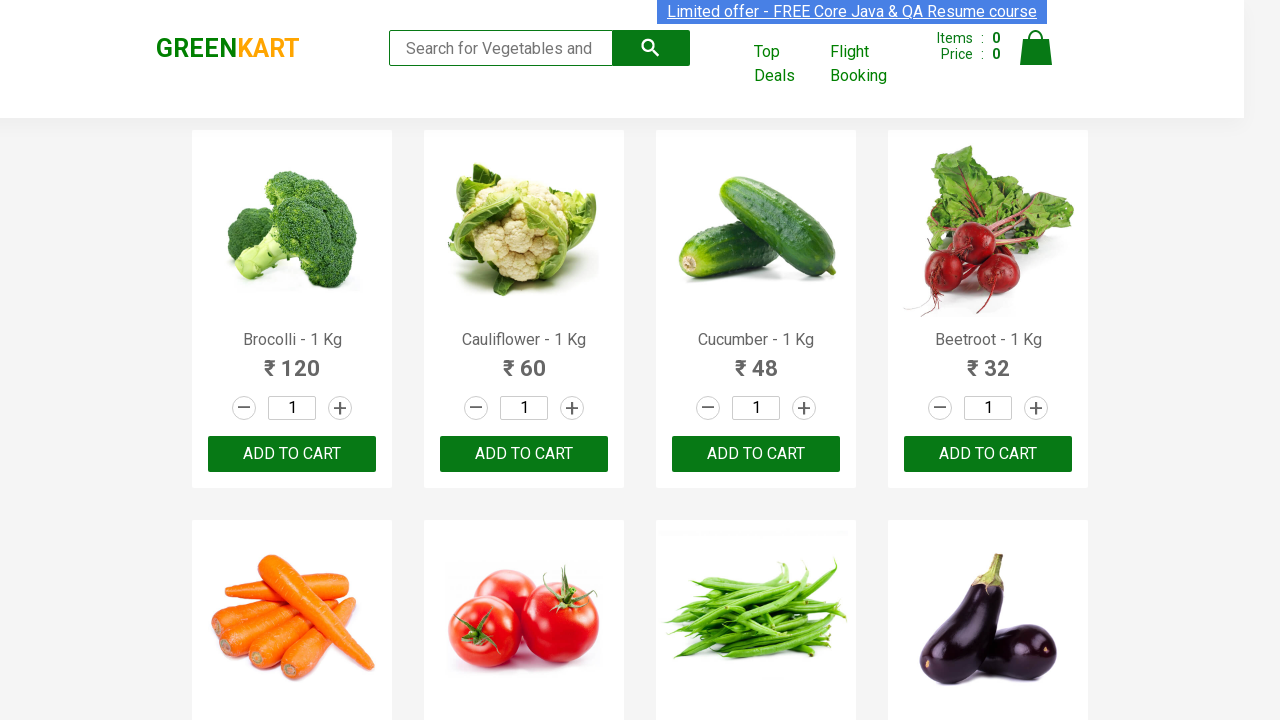

Found matching product: Cucumber
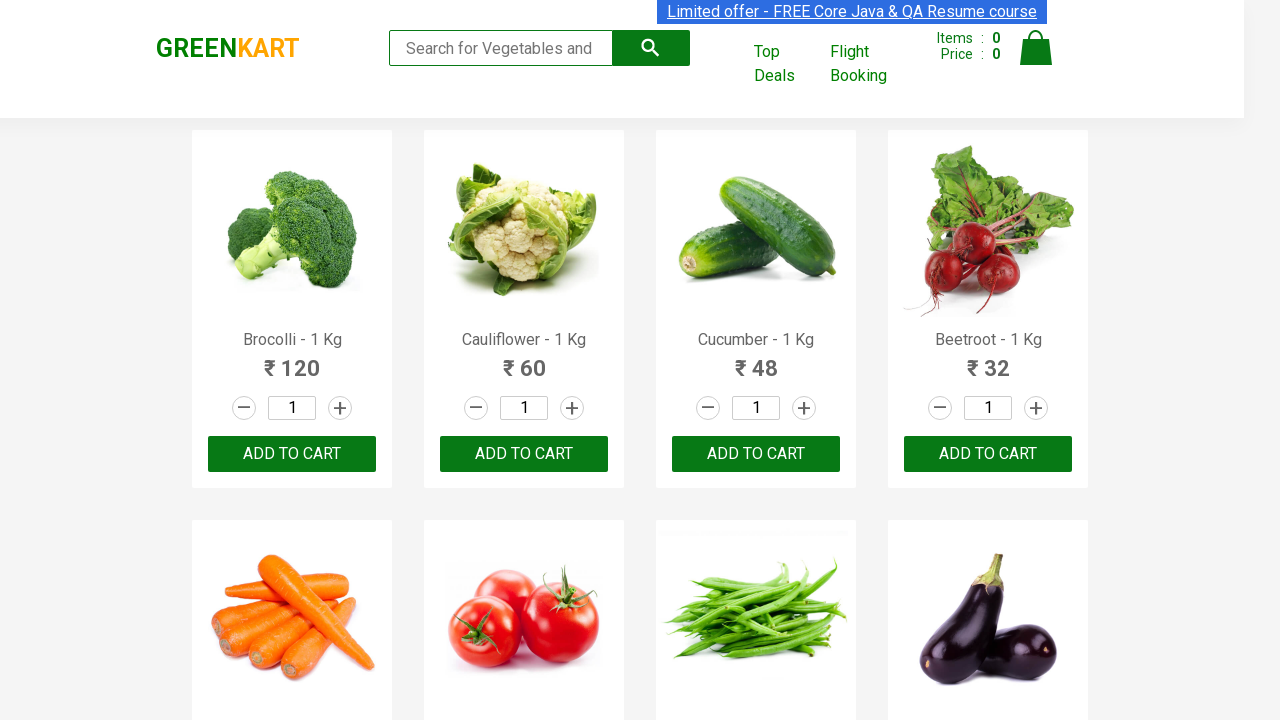

Clicked 'Add to Cart' button for Cucumber at (756, 454) on xpath=//div[@class='product-action'] >> nth=2
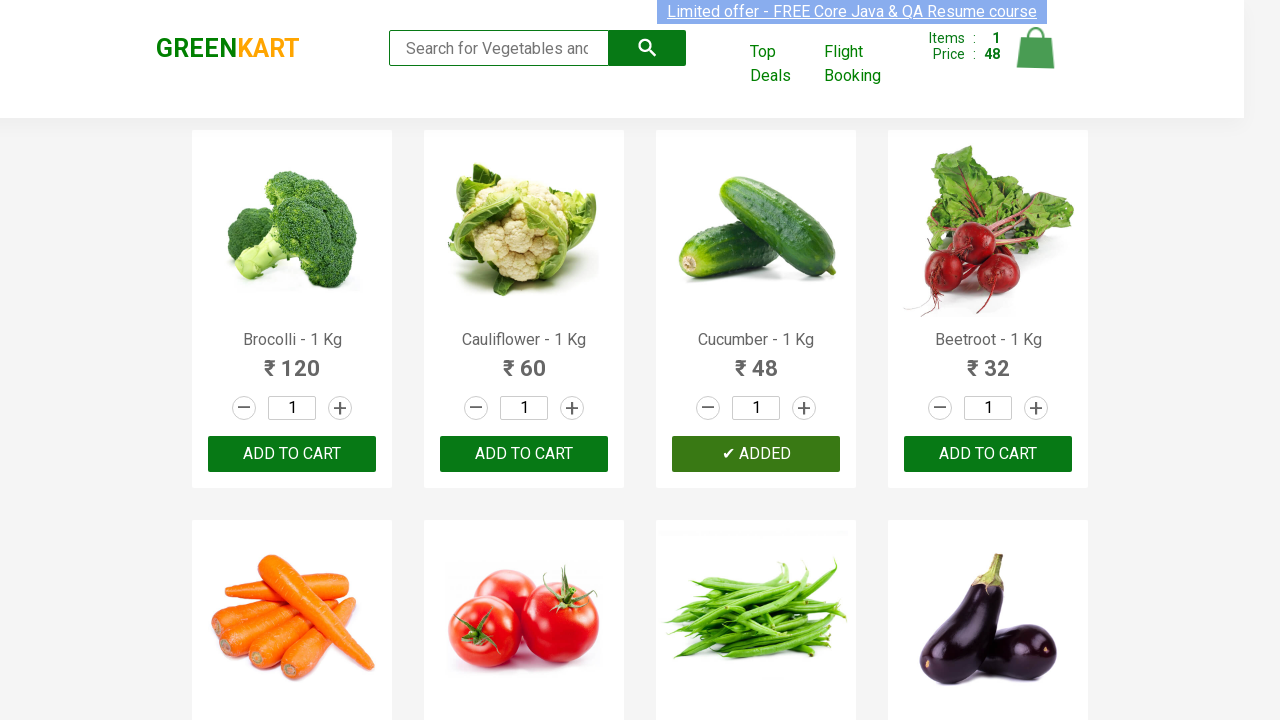

Found matching product: Cucumber
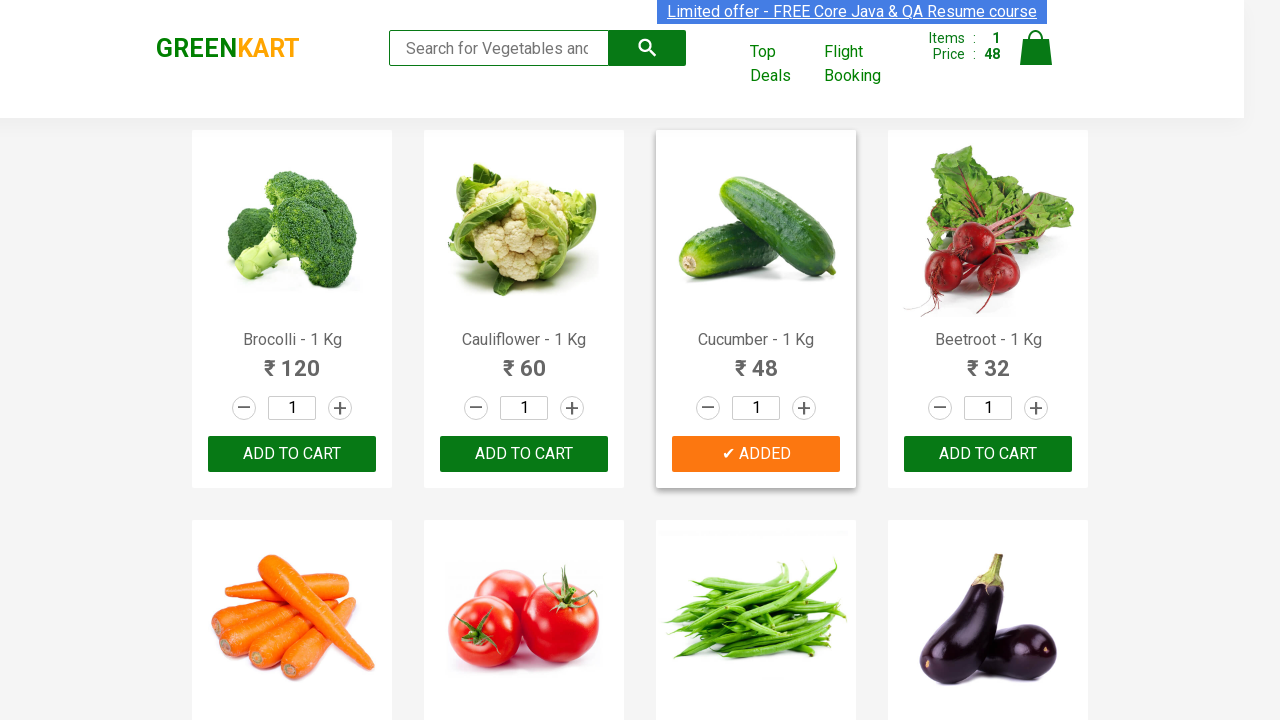

Clicked 'Add to Cart' button for Cucumber at (988, 454) on xpath=//div[@class='product-action'] >> nth=3
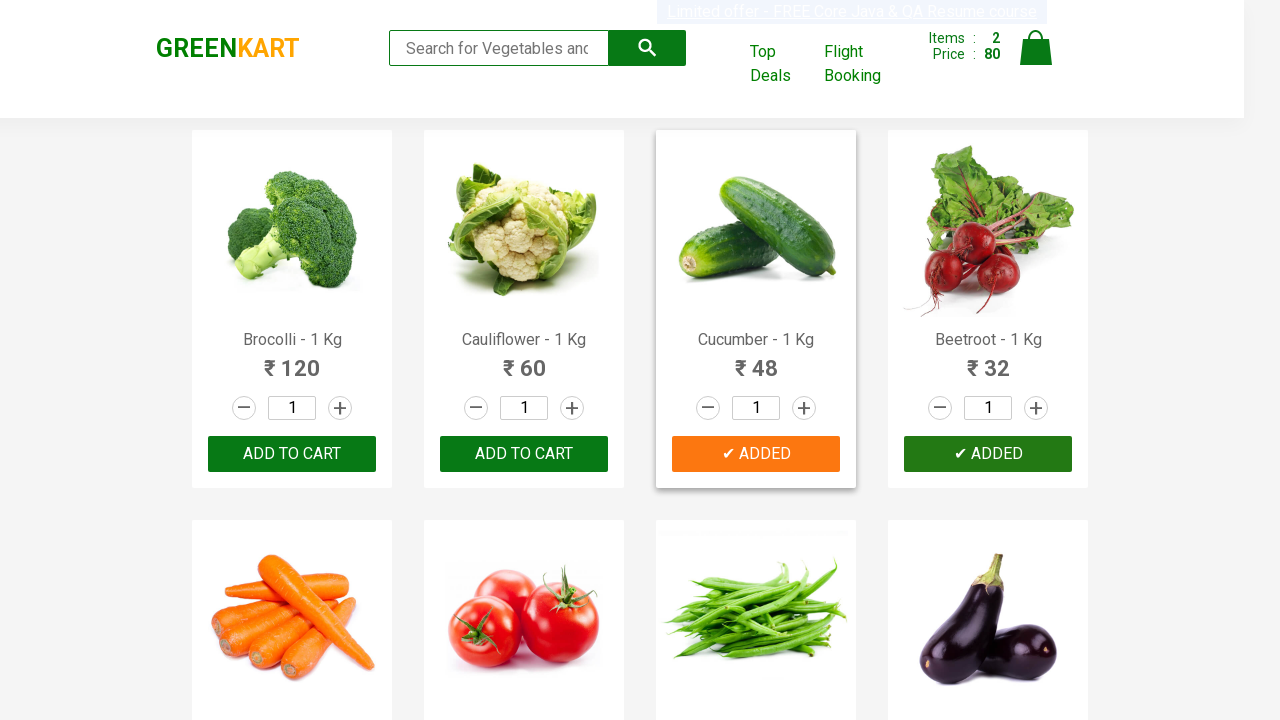

Successfully added both Cucumber and Beetroot to cart
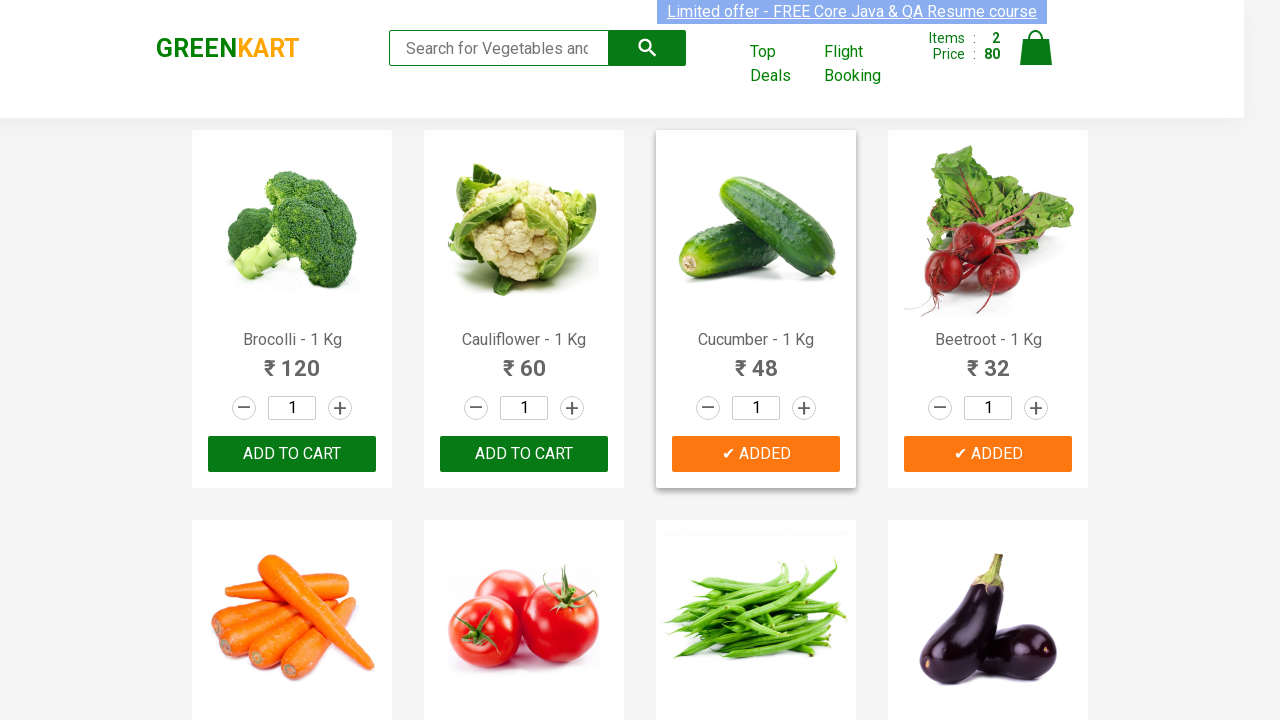

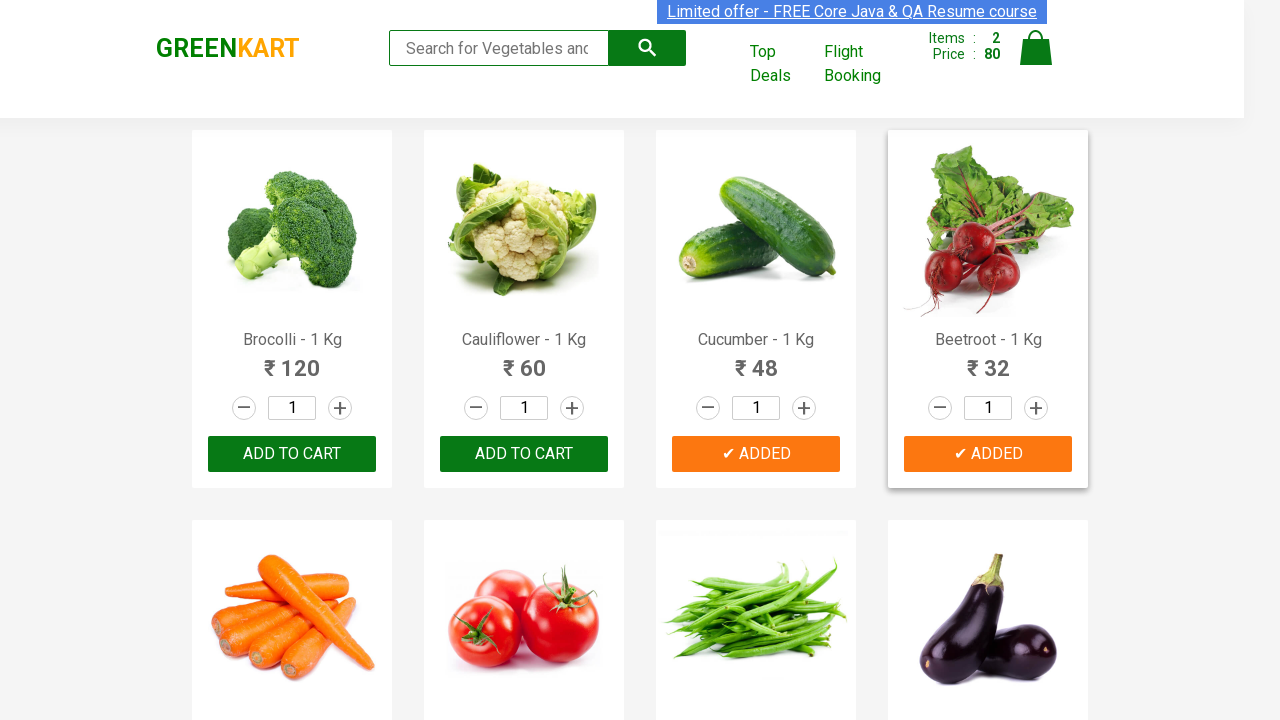